Navigates to the Itaú bank homepage and waits for the page to fully load, originally designed for accessibility testing.

Starting URL: https://www.itau.com.br/

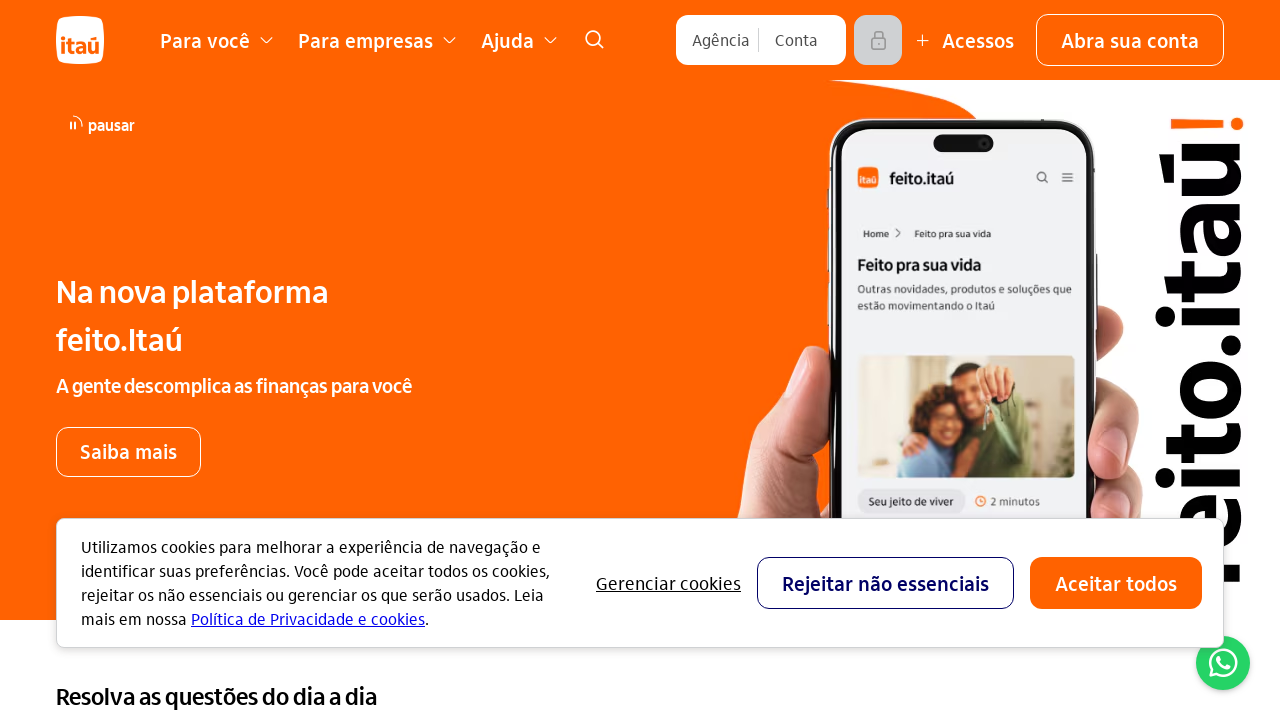

Waited for page to reach networkidle state
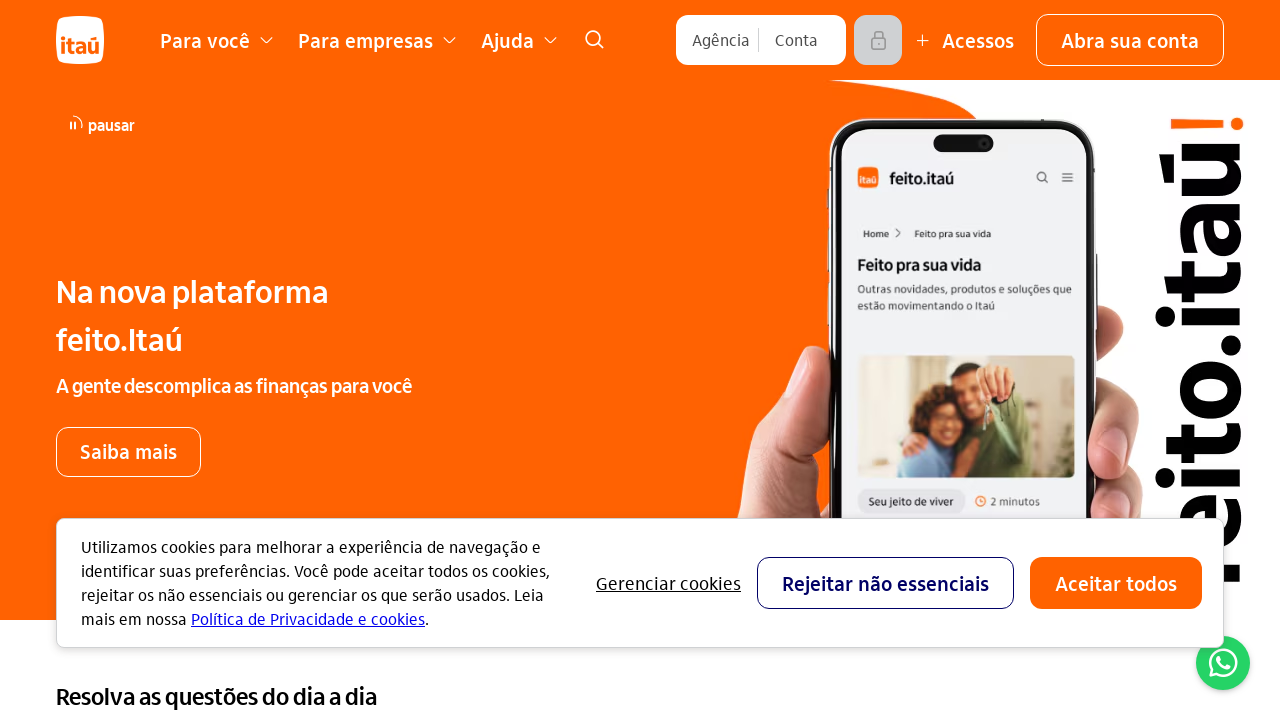

Verified body element is present on Itaú bank homepage
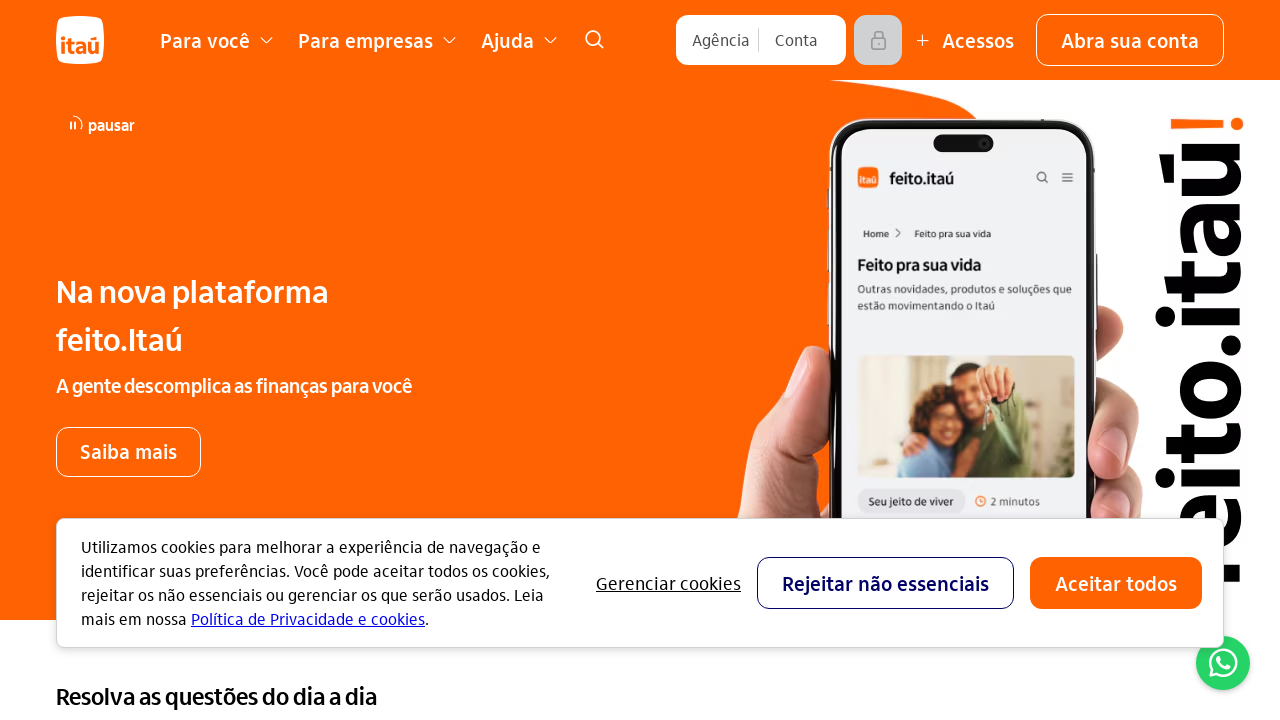

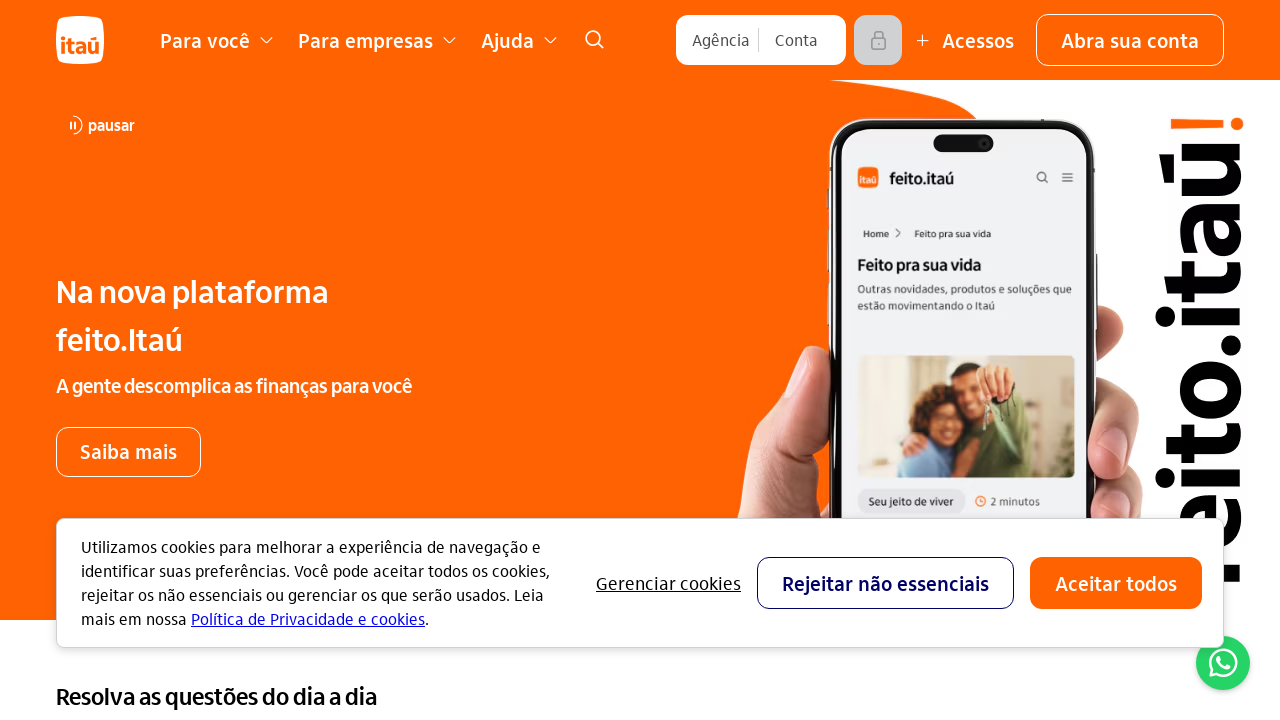